Tests selecting checkboxes with specific class, then clicks on a specific checkbox by ID

Starting URL: https://kristinek.github.io/site/examples/actions

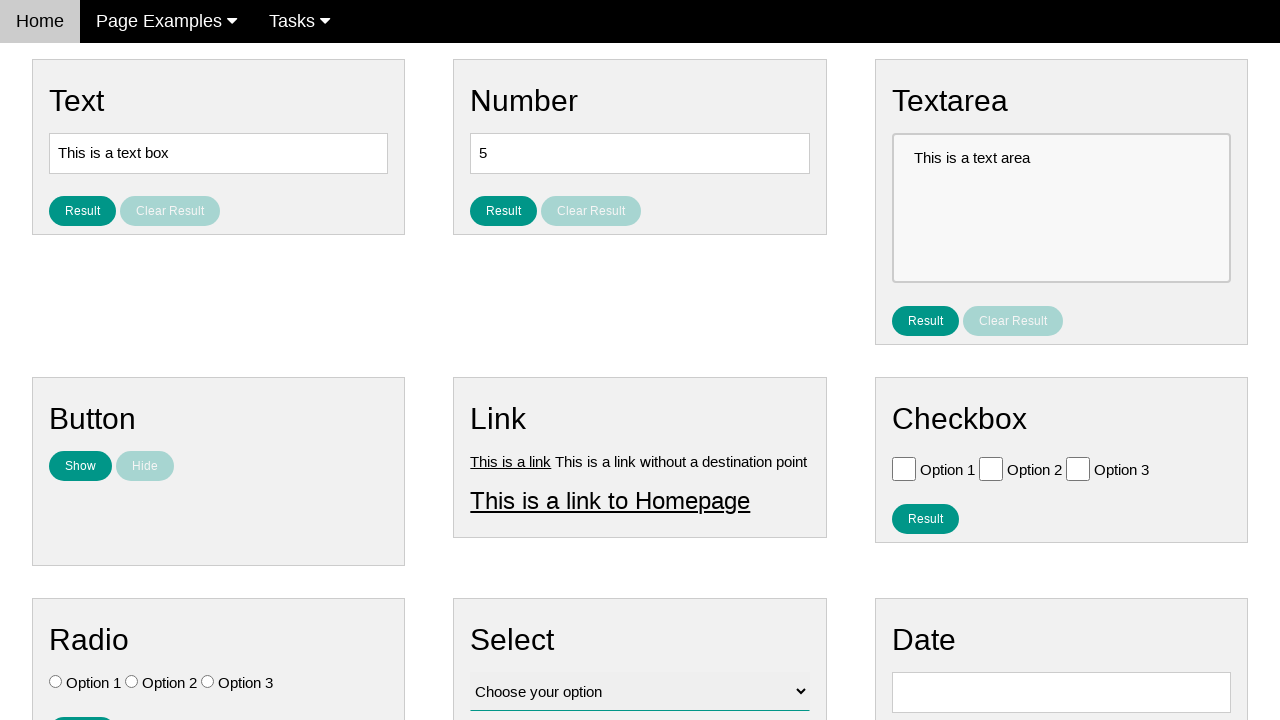

Navigated to actions examples page
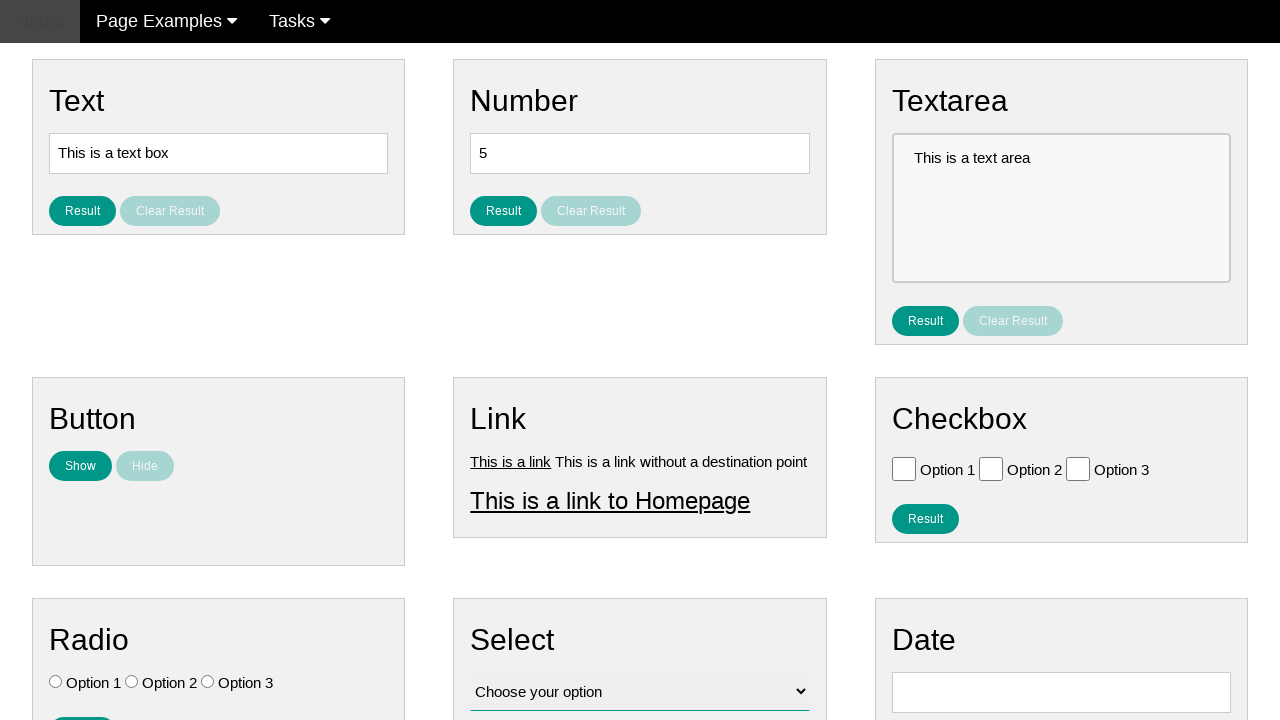

Located all checkboxes with w3-check class
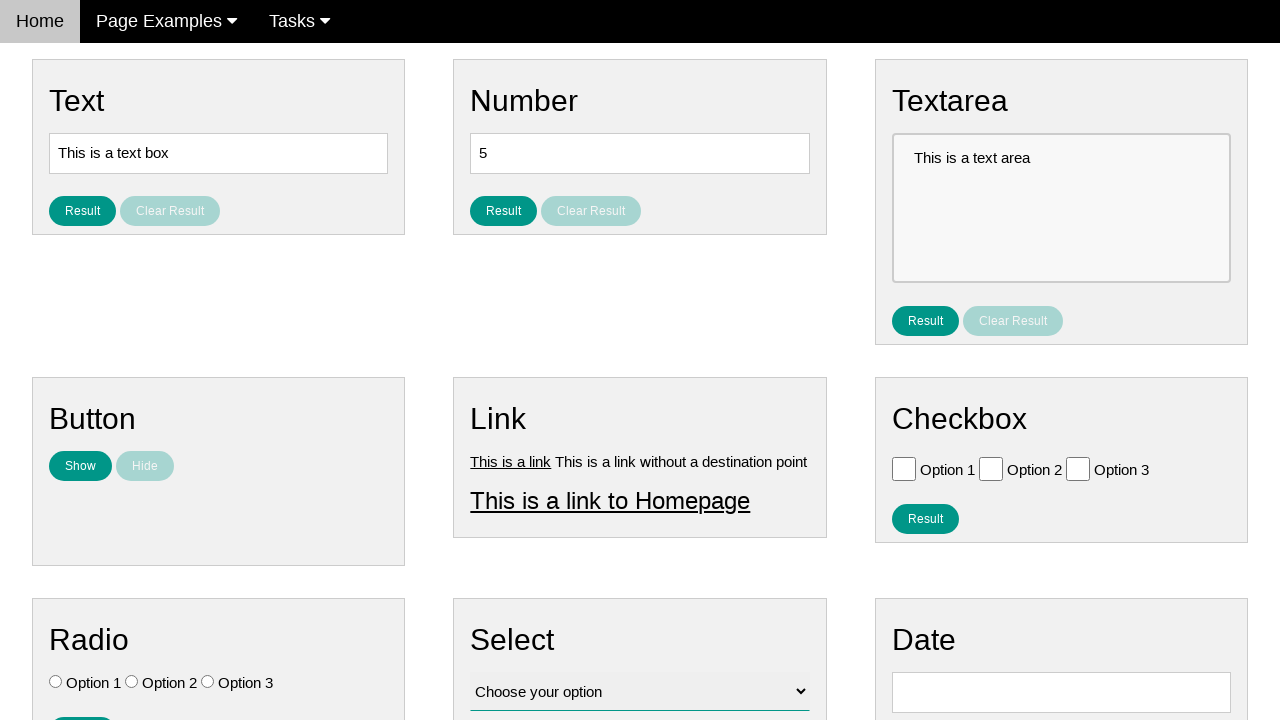

Found 3 checkboxes to select
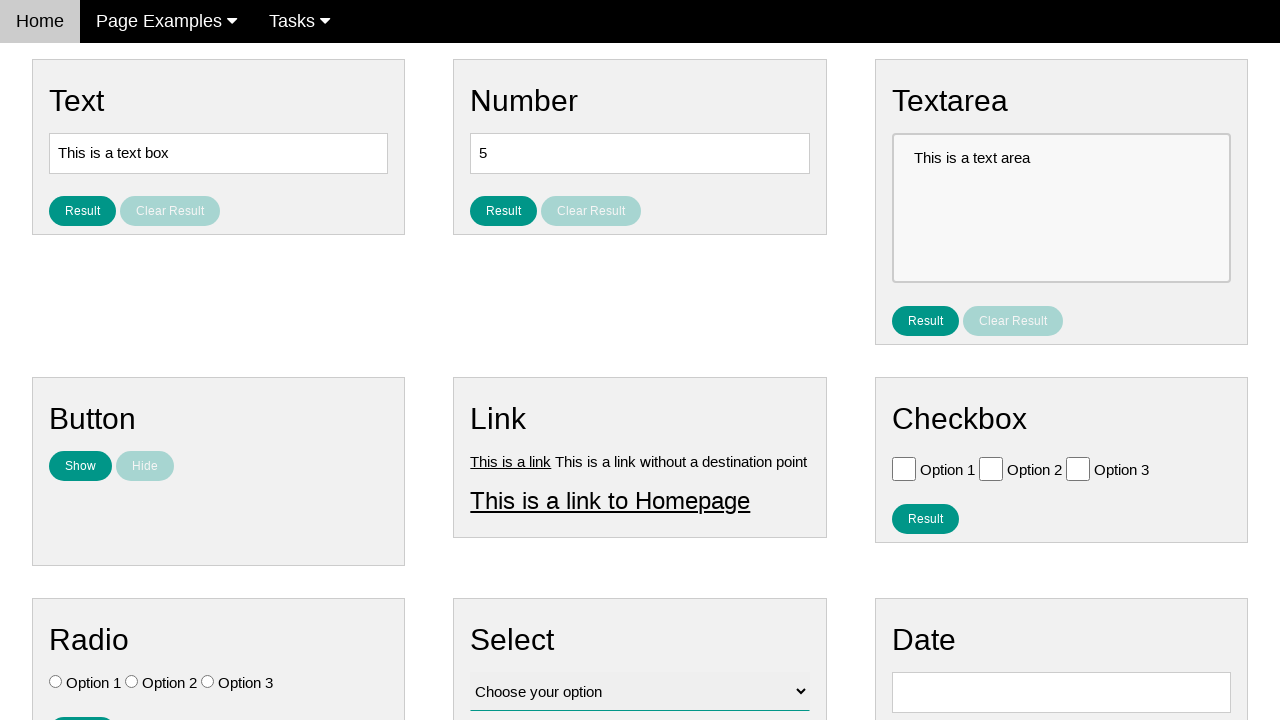

Retrieved checkbox at index 0
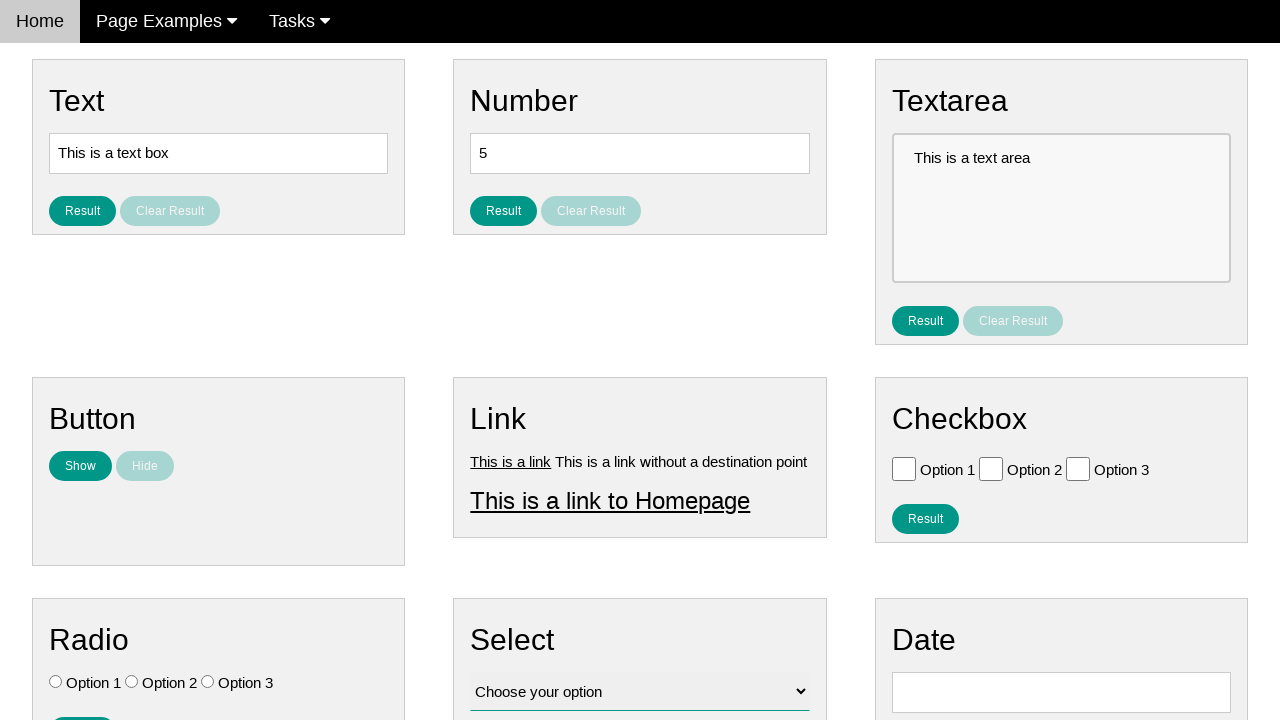

Clicked checkbox at index 0 at (904, 468) on .w3-check[type='checkbox'] >> nth=0
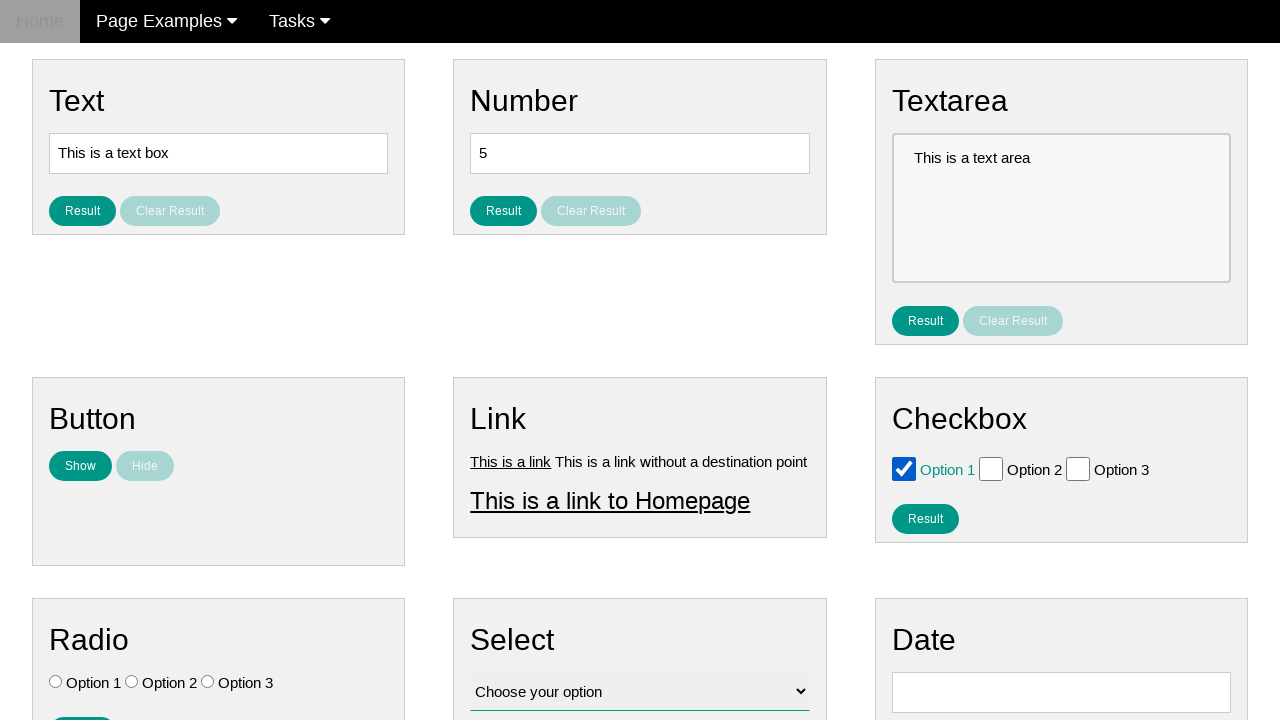

Retrieved checkbox at index 1
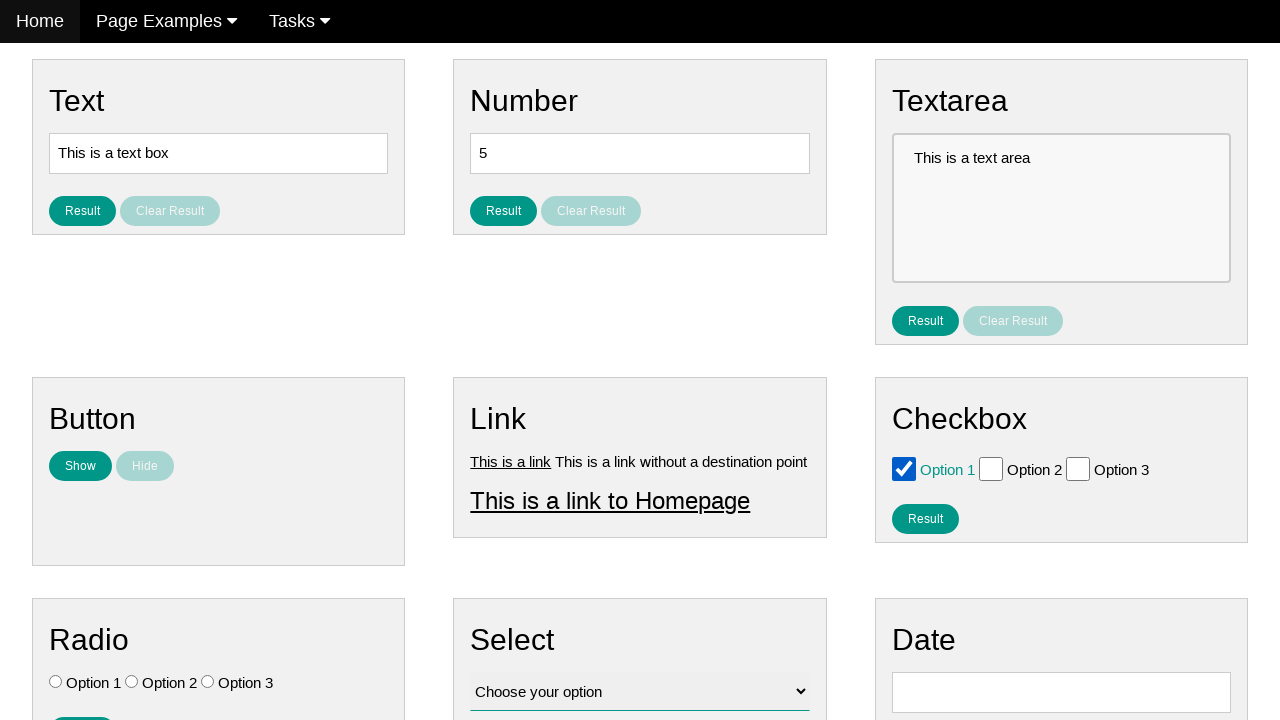

Clicked checkbox at index 1 at (991, 468) on .w3-check[type='checkbox'] >> nth=1
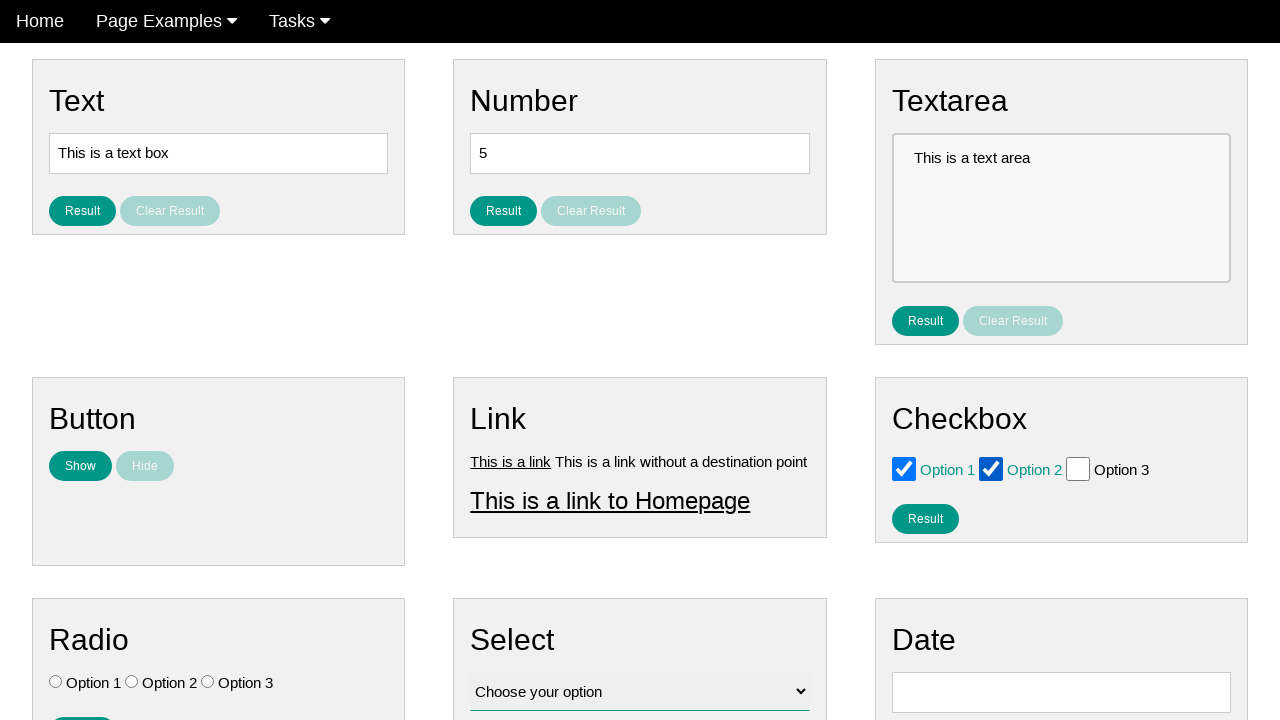

Retrieved checkbox at index 2
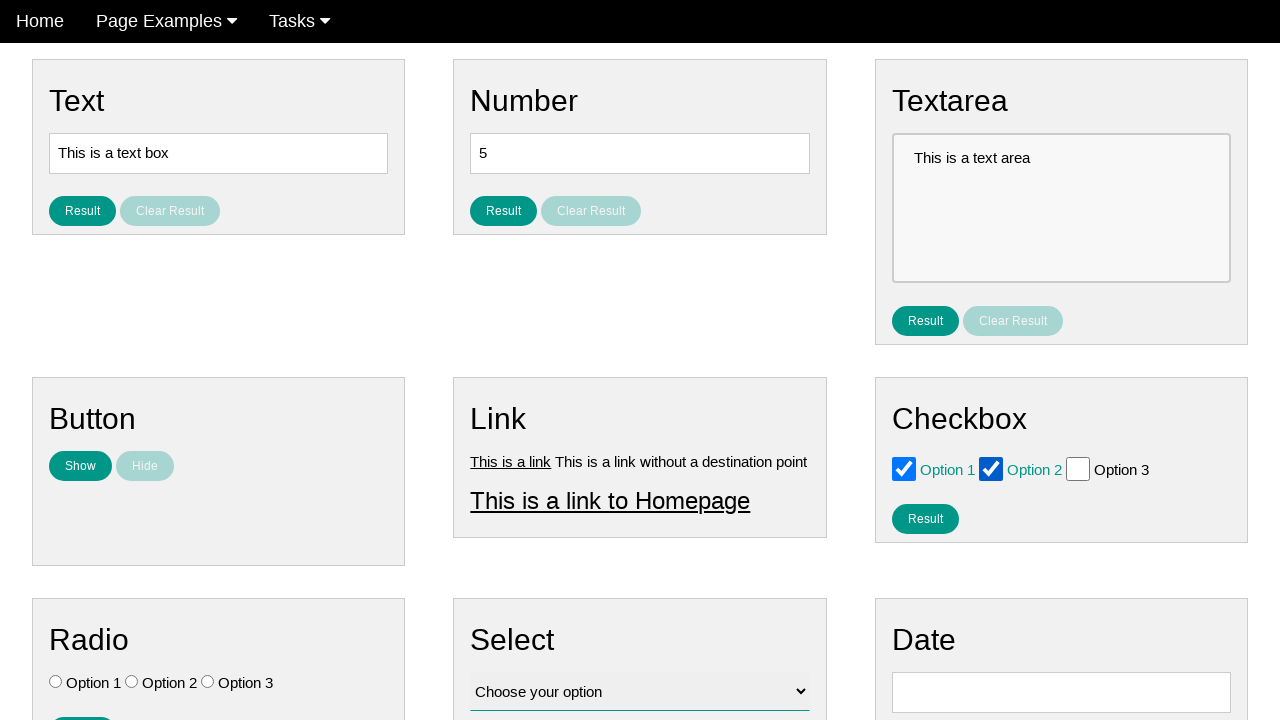

Clicked checkbox at index 2 at (1078, 468) on .w3-check[type='checkbox'] >> nth=2
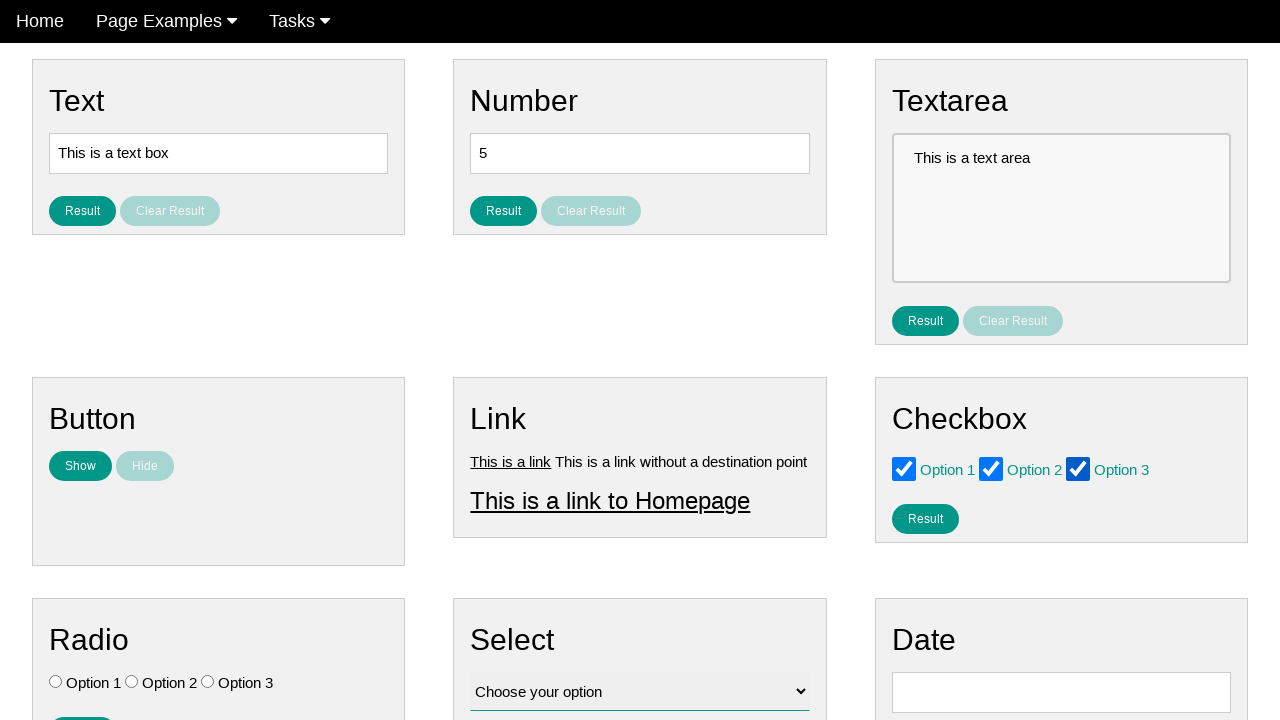

Located option 3 checkbox by ID vfb-6-2
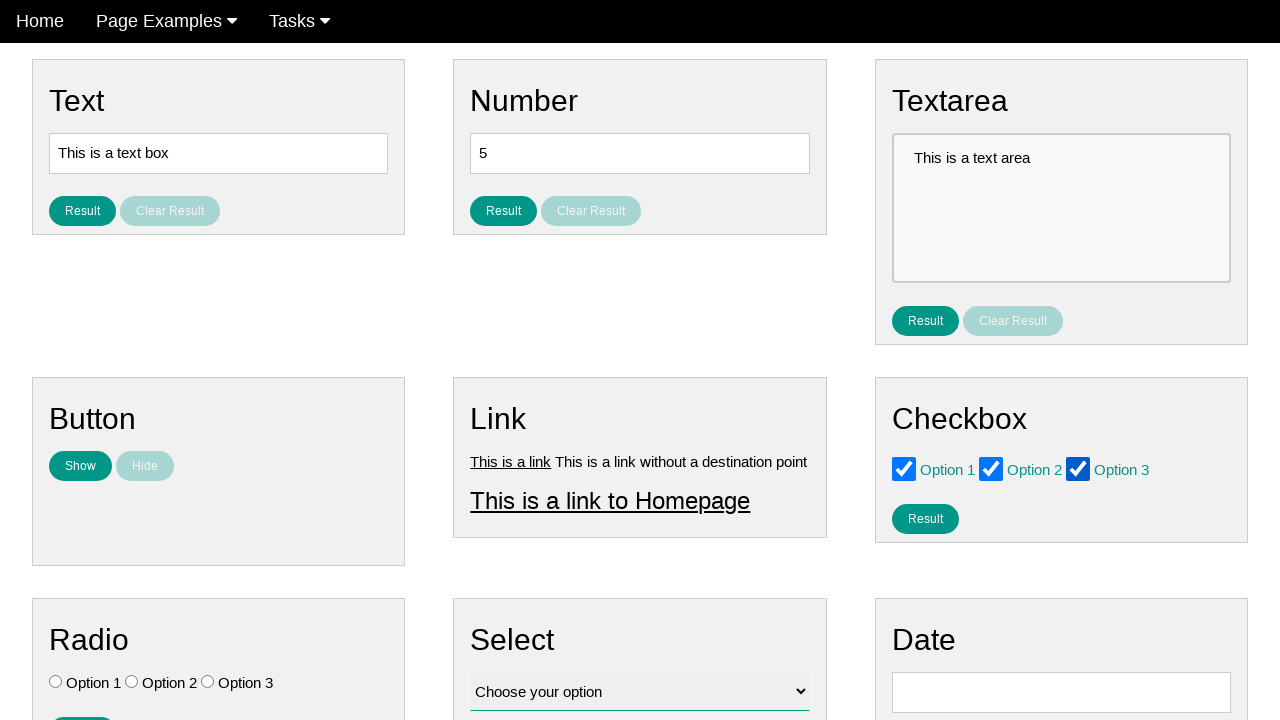

Clicked option 3 checkbox at (1078, 468) on input#vfb-6-2
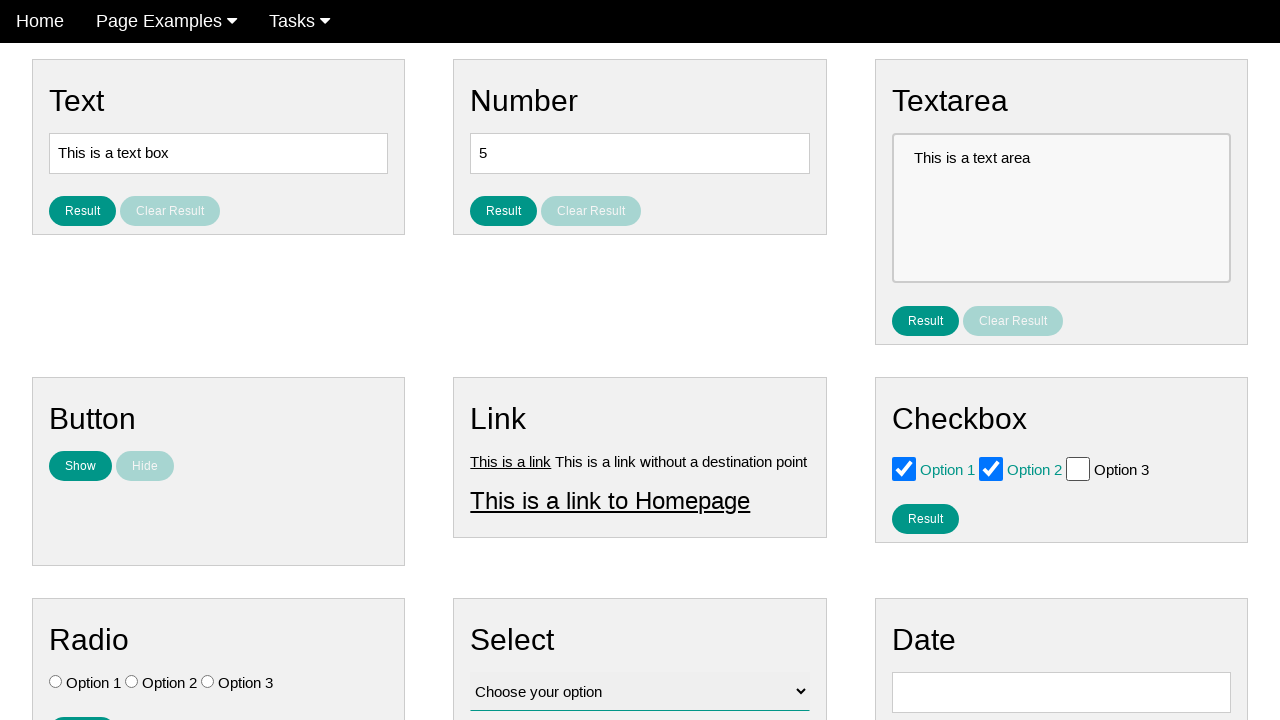

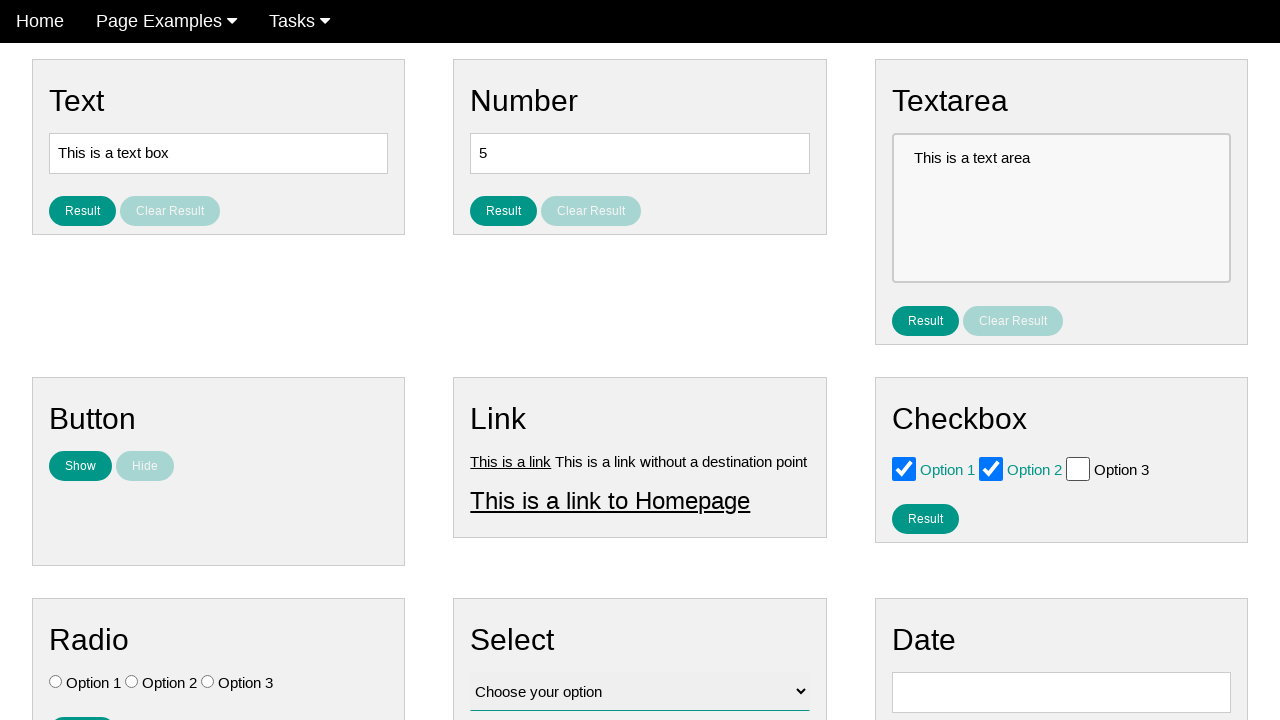